Navigates to W3Schools HTML tutorial page and clicks on a blue button/link element

Starting URL: https://www.w3schools.com/html/default.asp

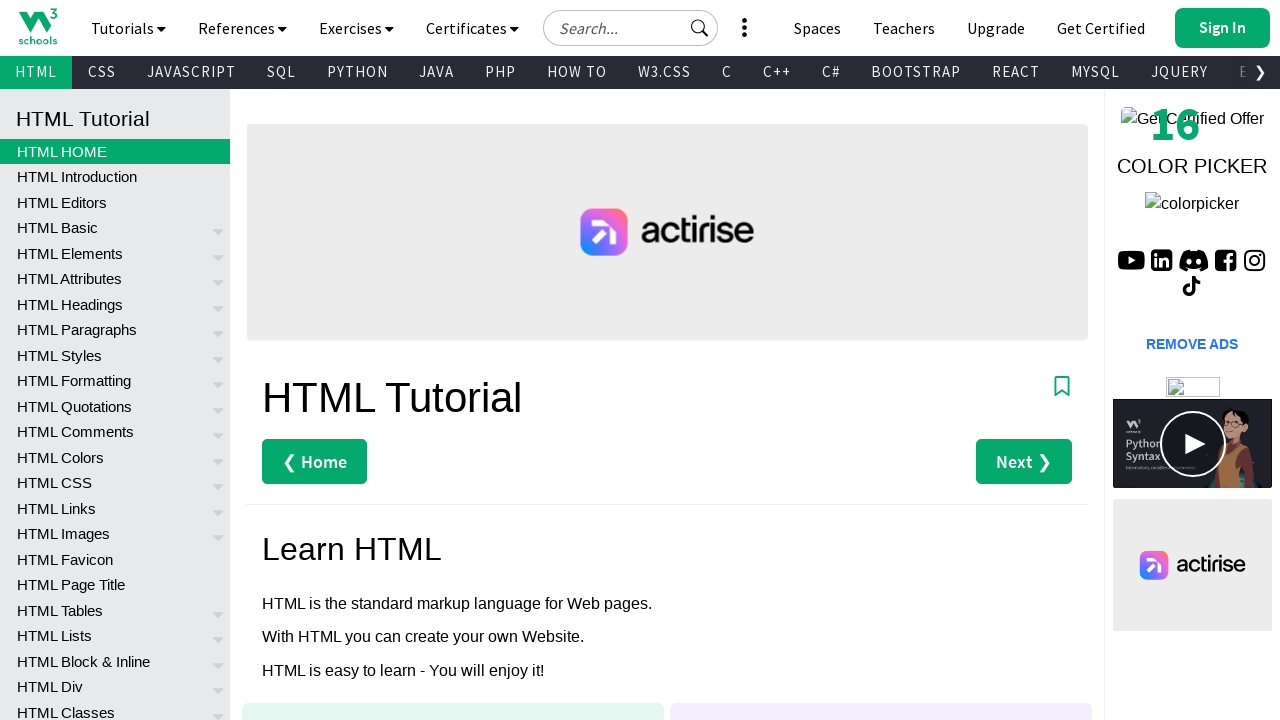

Navigated to W3Schools HTML tutorial page
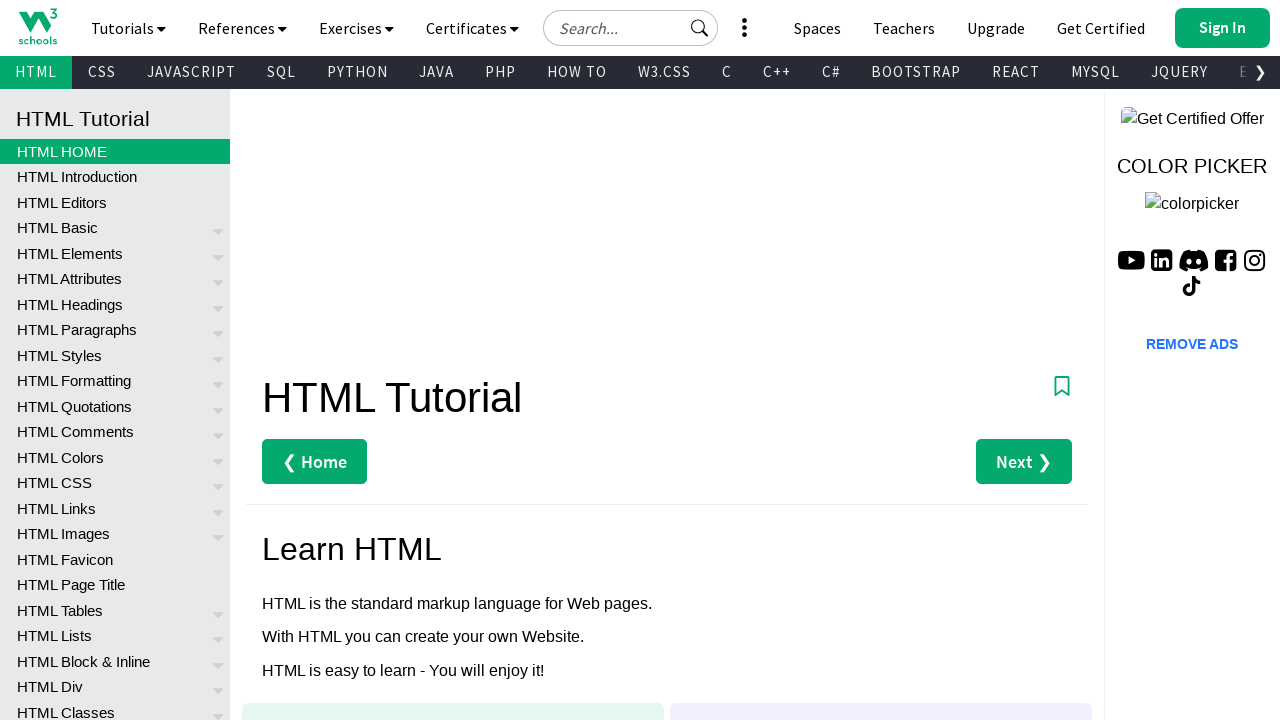

Clicked on blue button/link element at (340, 361) on a.w3-blue
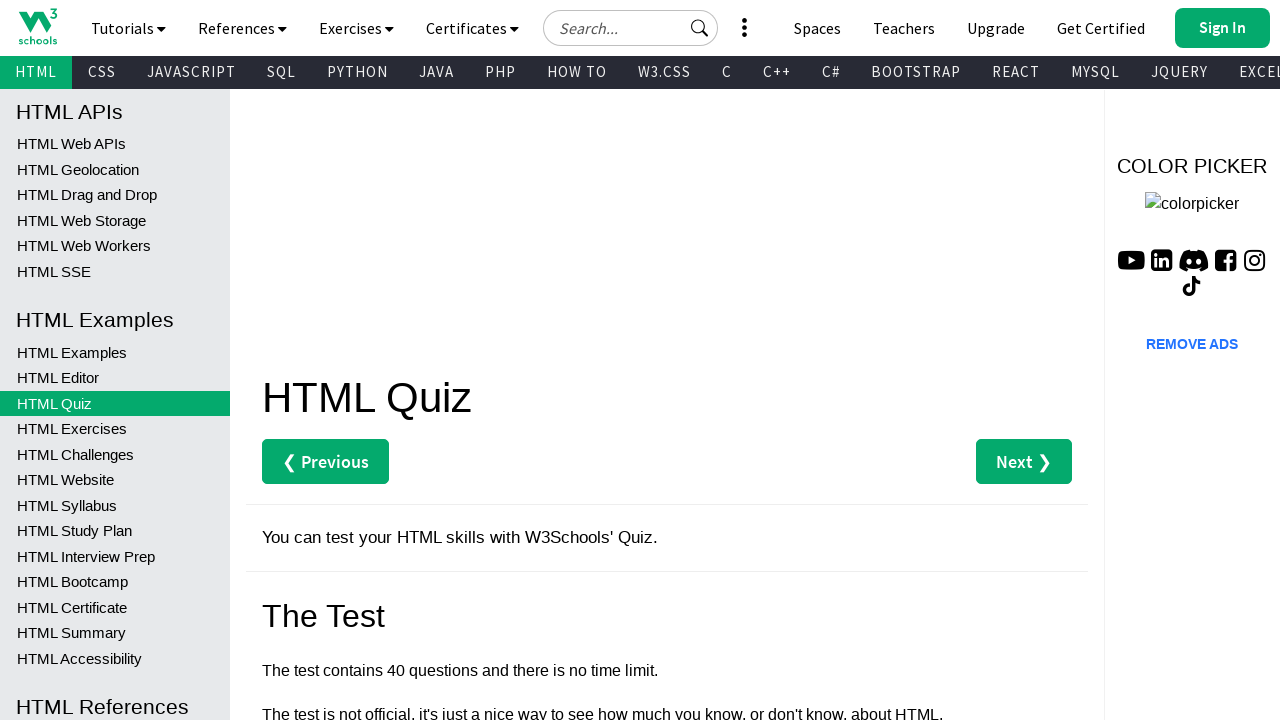

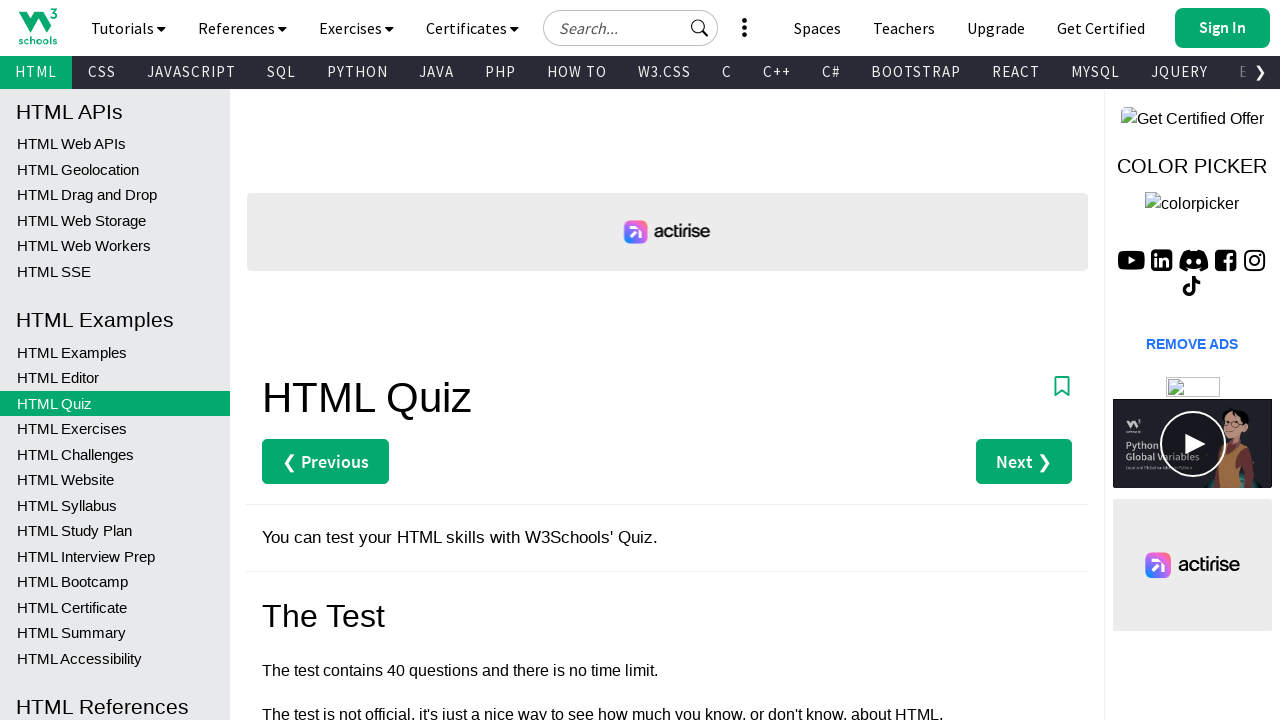